Tests JavaScript alert and prompt dialog handling by clicking buttons that trigger dialogs and accepting them

Starting URL: https://demoqa.com/alerts

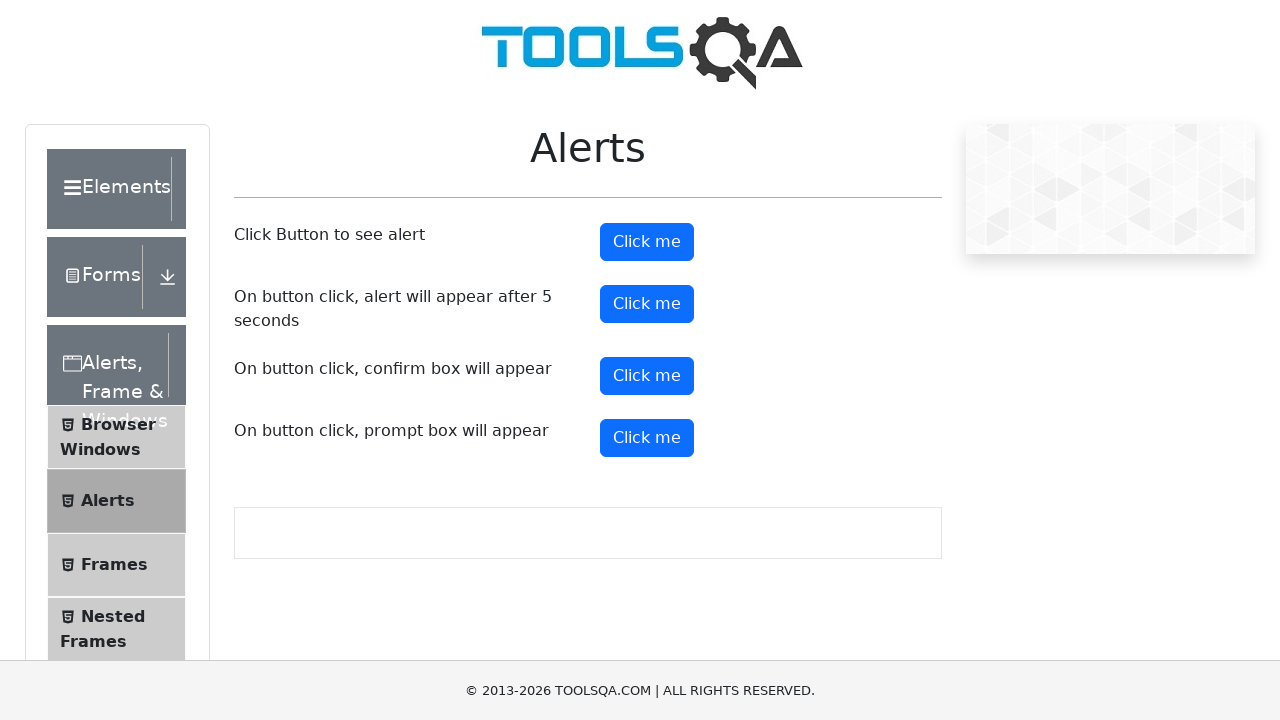

Set up dialog handler to accept all dialogs
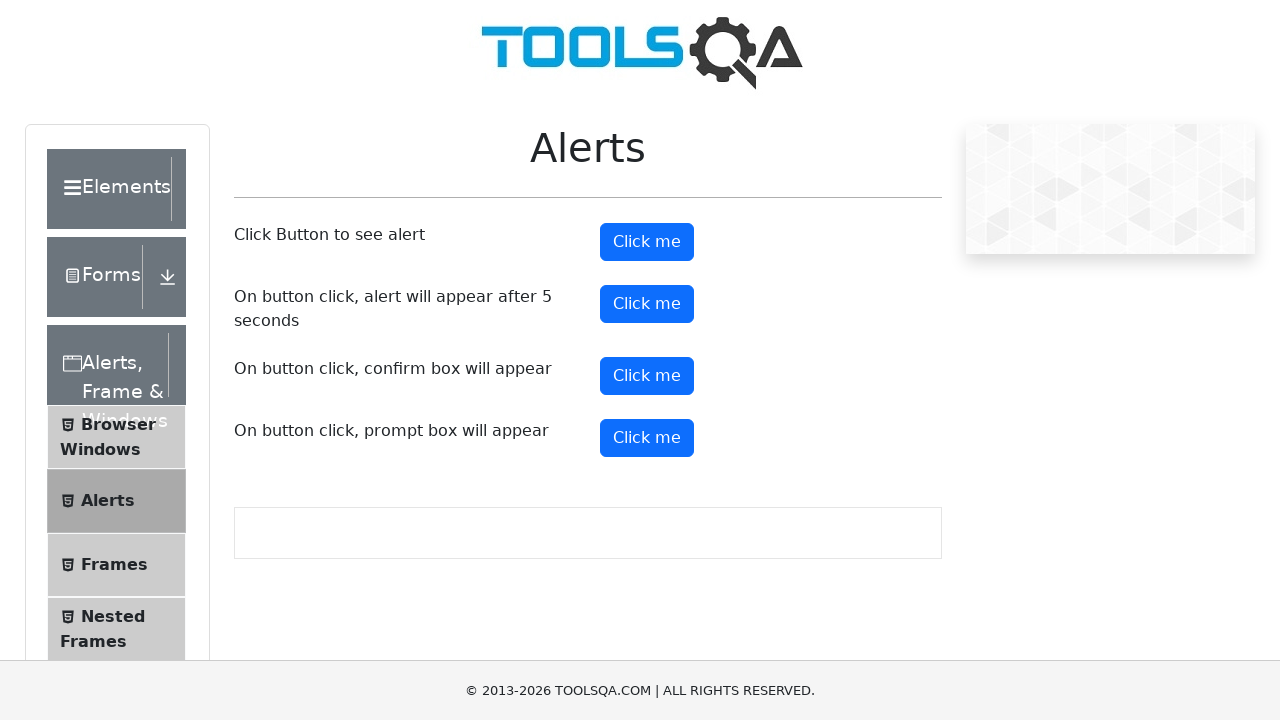

Clicked confirm button to trigger confirm dialog at (647, 376) on #confirmButton
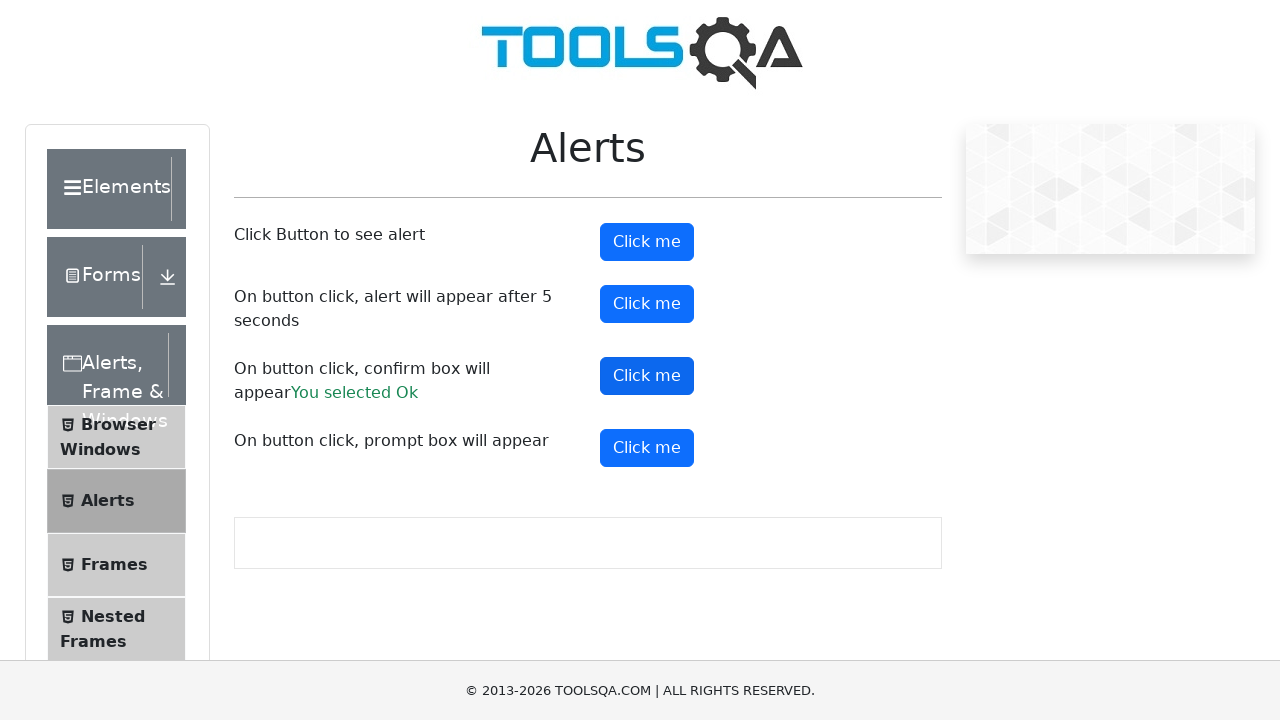

Waited for confirm dialog to be handled
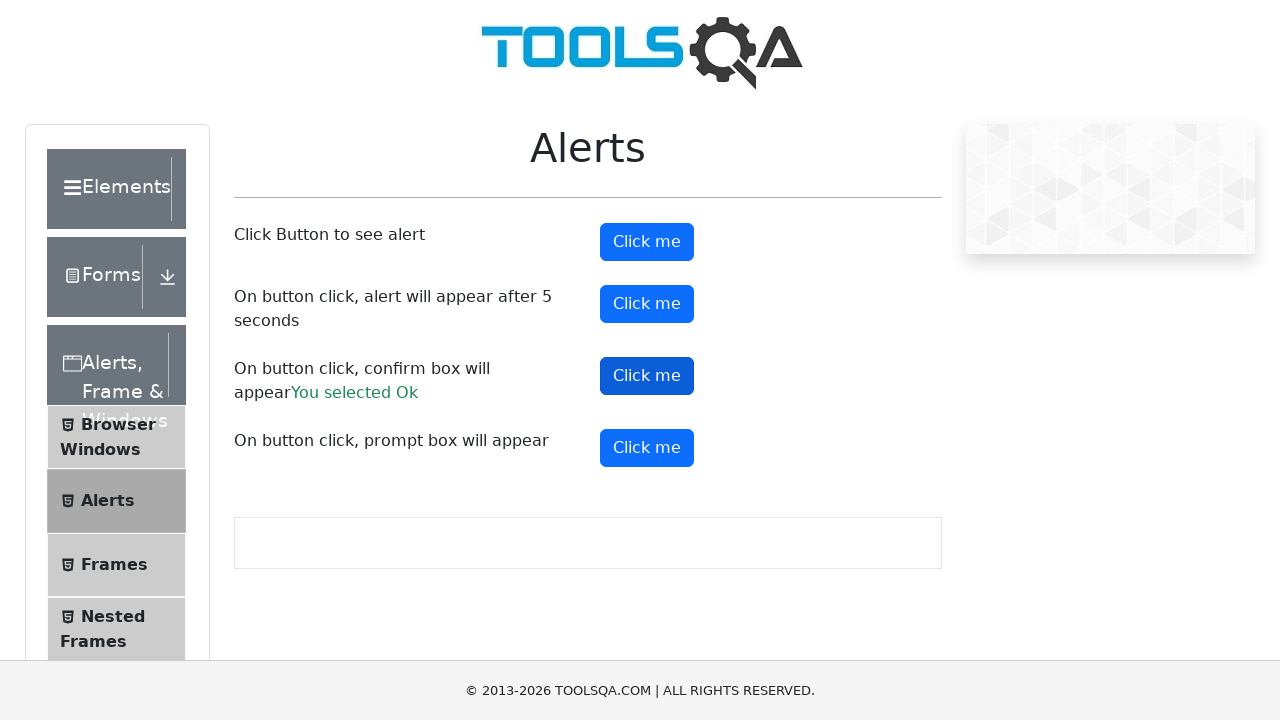

Clicked prompt button to trigger prompt dialog at (647, 448) on #promtButton
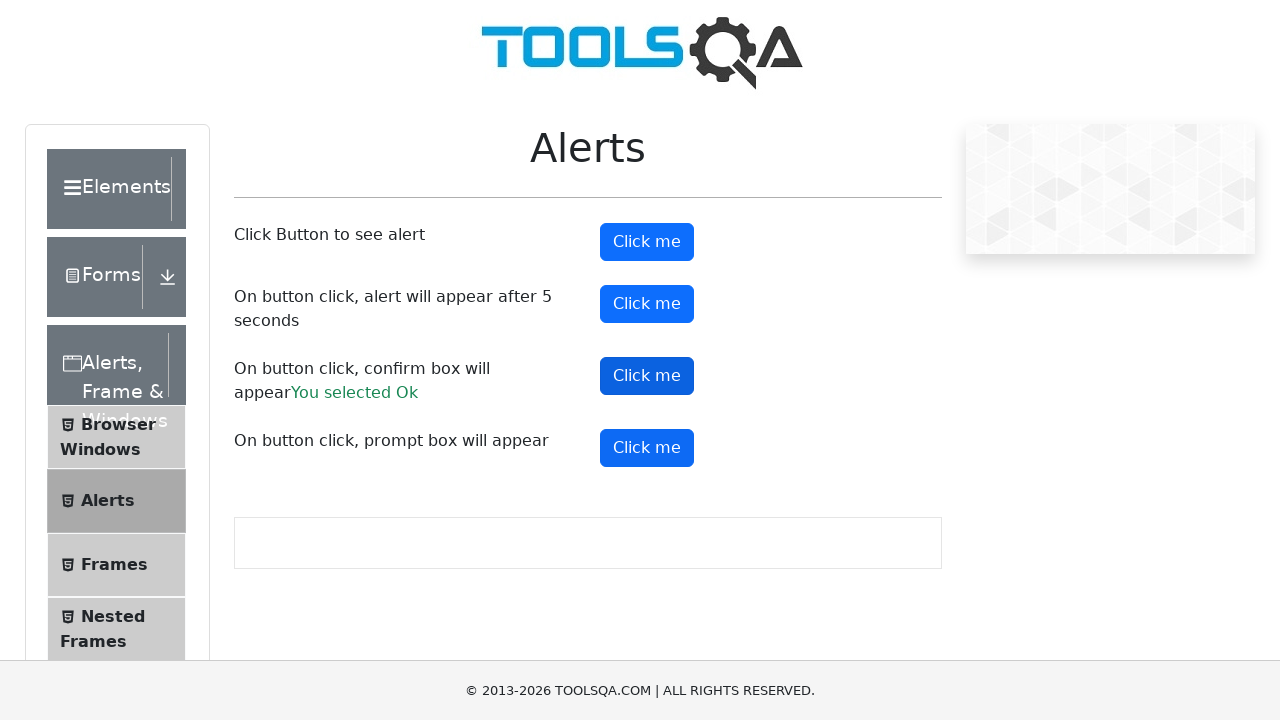

Waited for prompt dialog to be handled
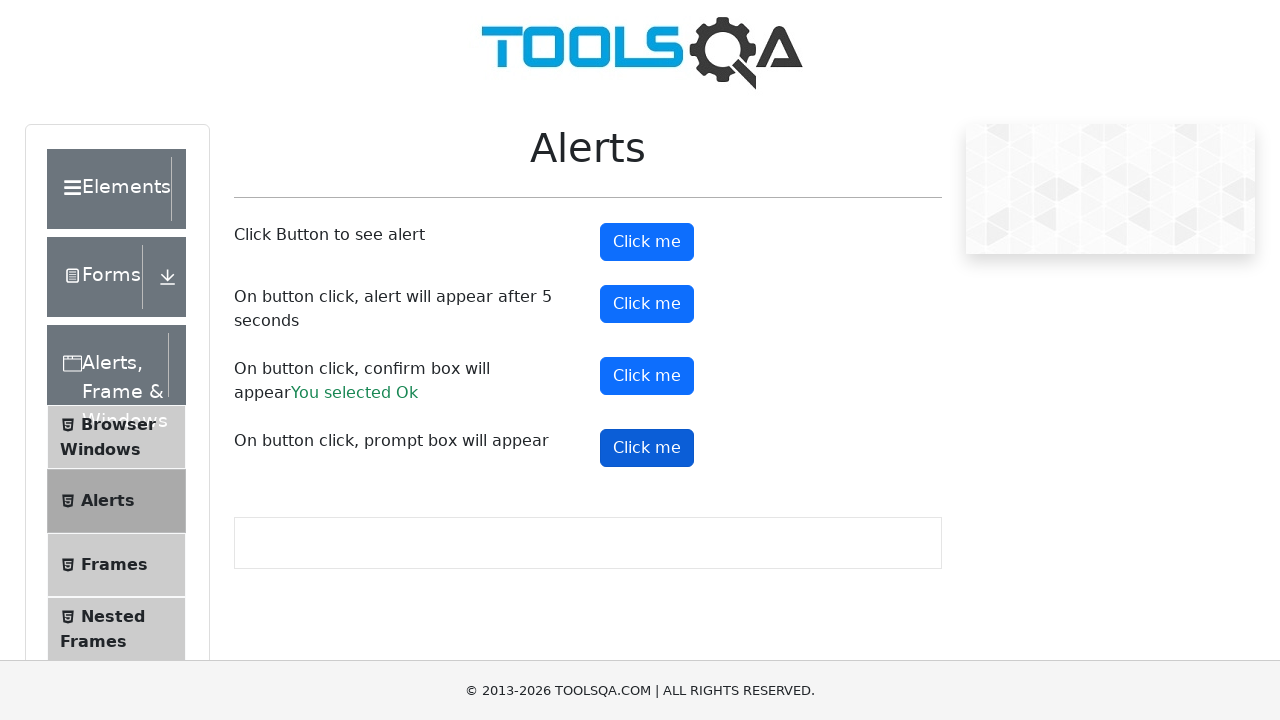

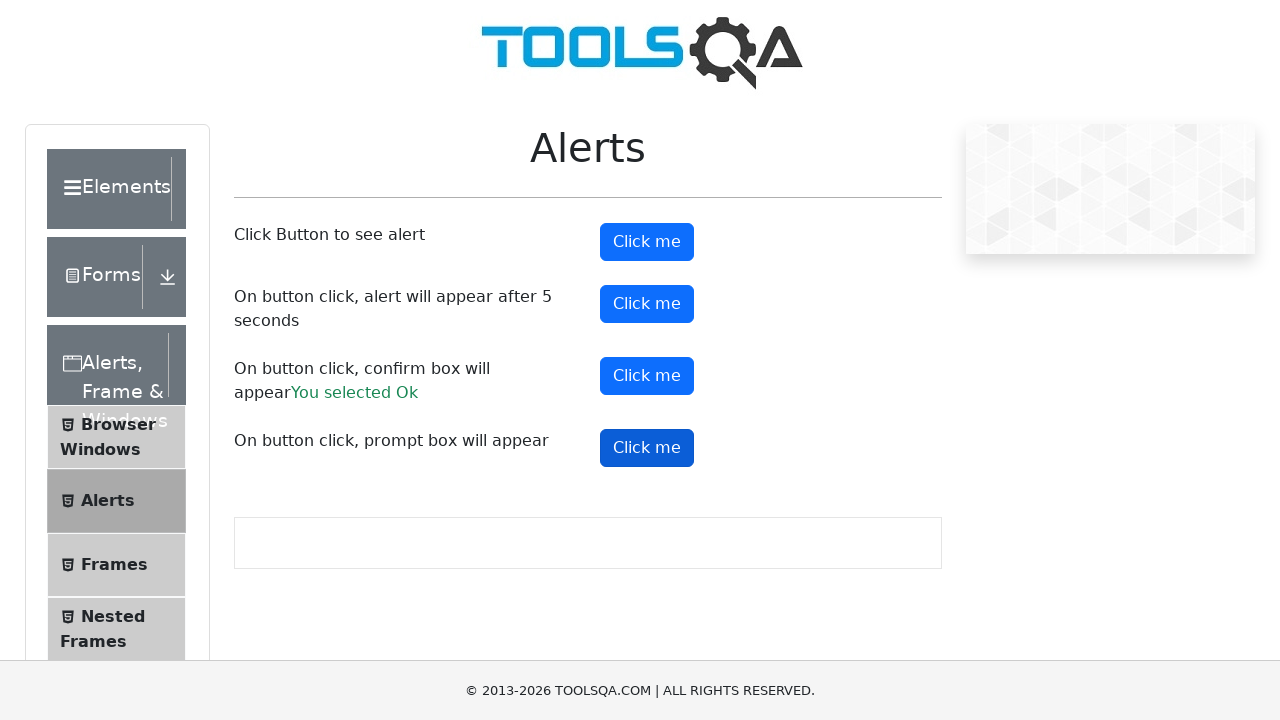